Tests multiple window handling by clicking a link that opens a new window, switching to the new window, and verifying content is displayed

Starting URL: https://the-internet.herokuapp.com/windows

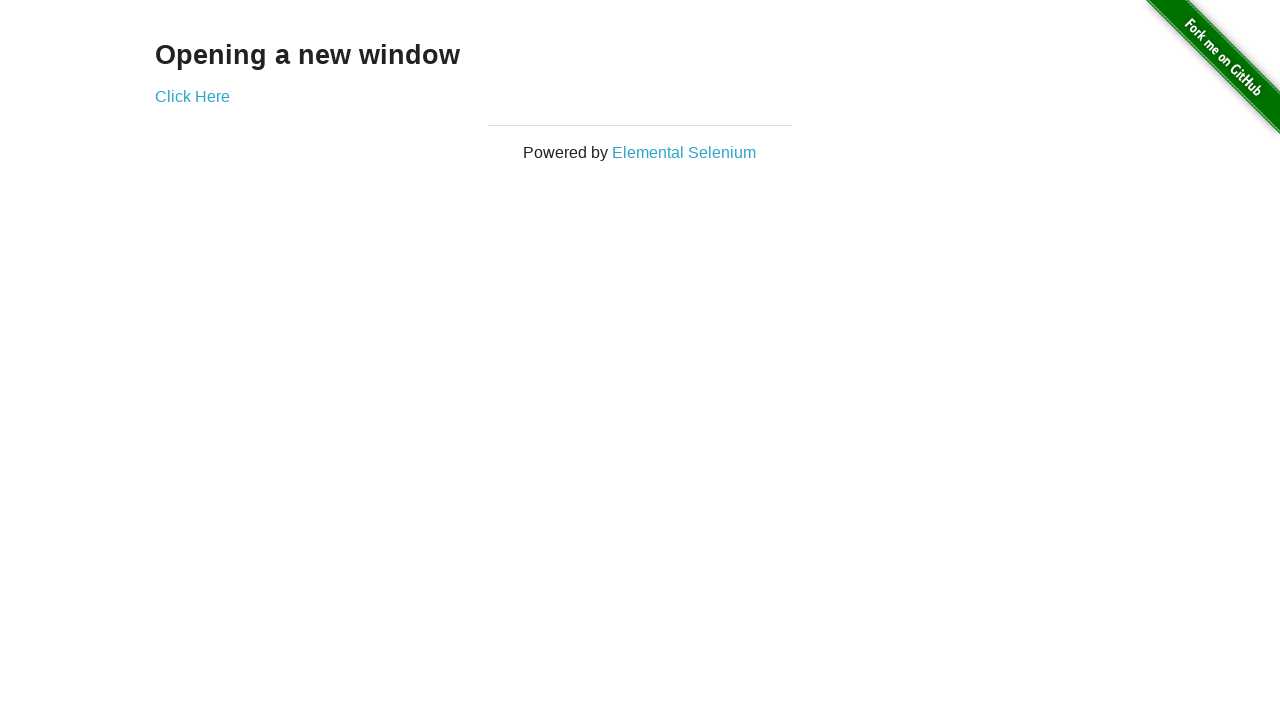

Clicked 'Click Here' link to open new window at (192, 96) on text=Click Here
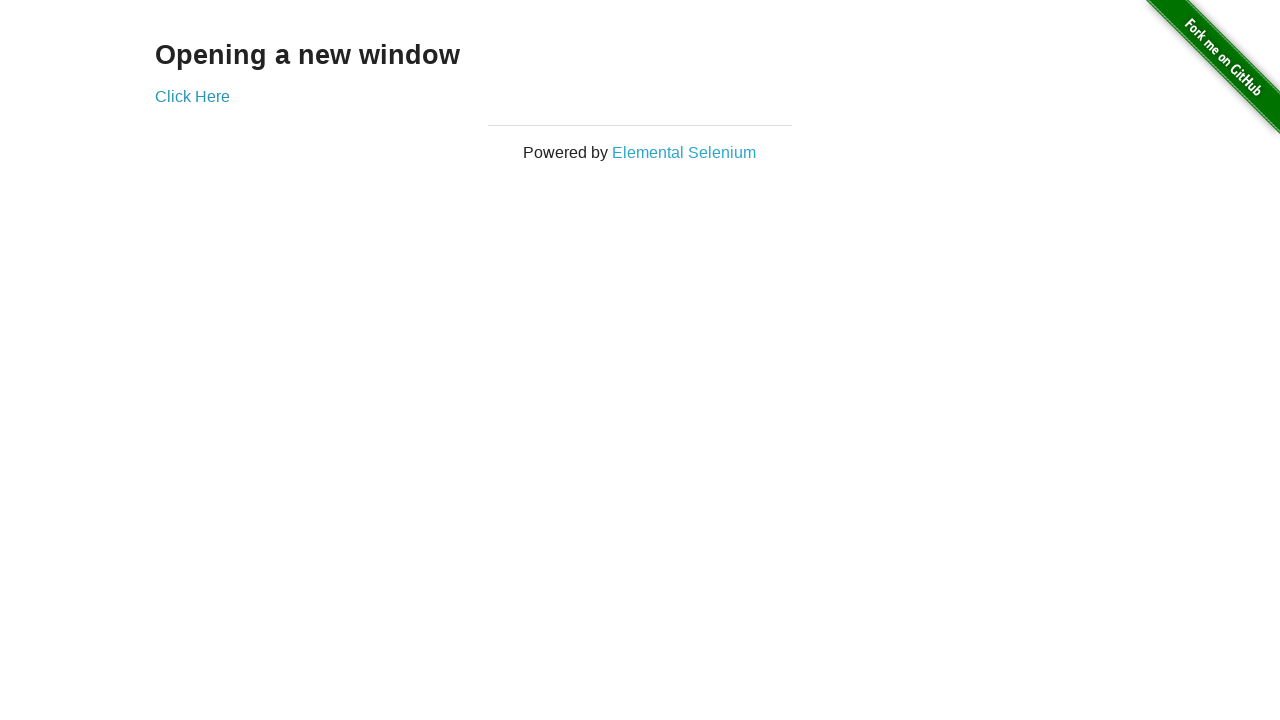

Captured new page/window that was opened
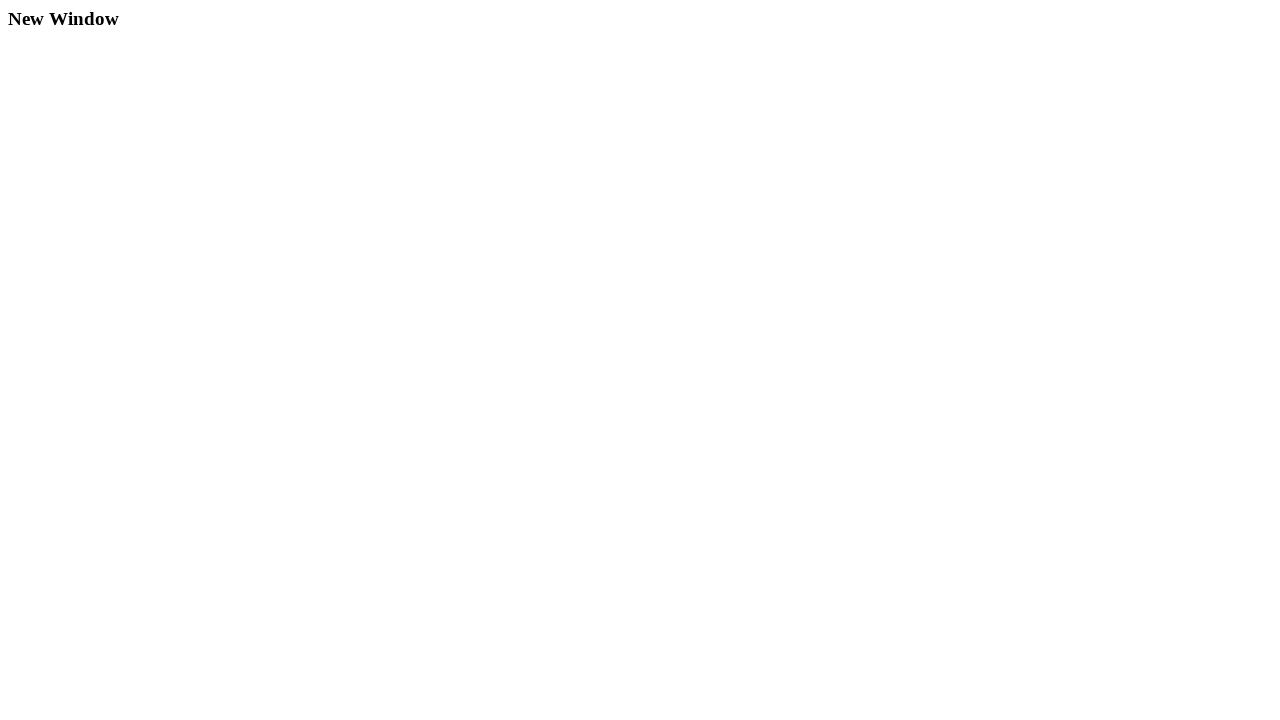

New page finished loading
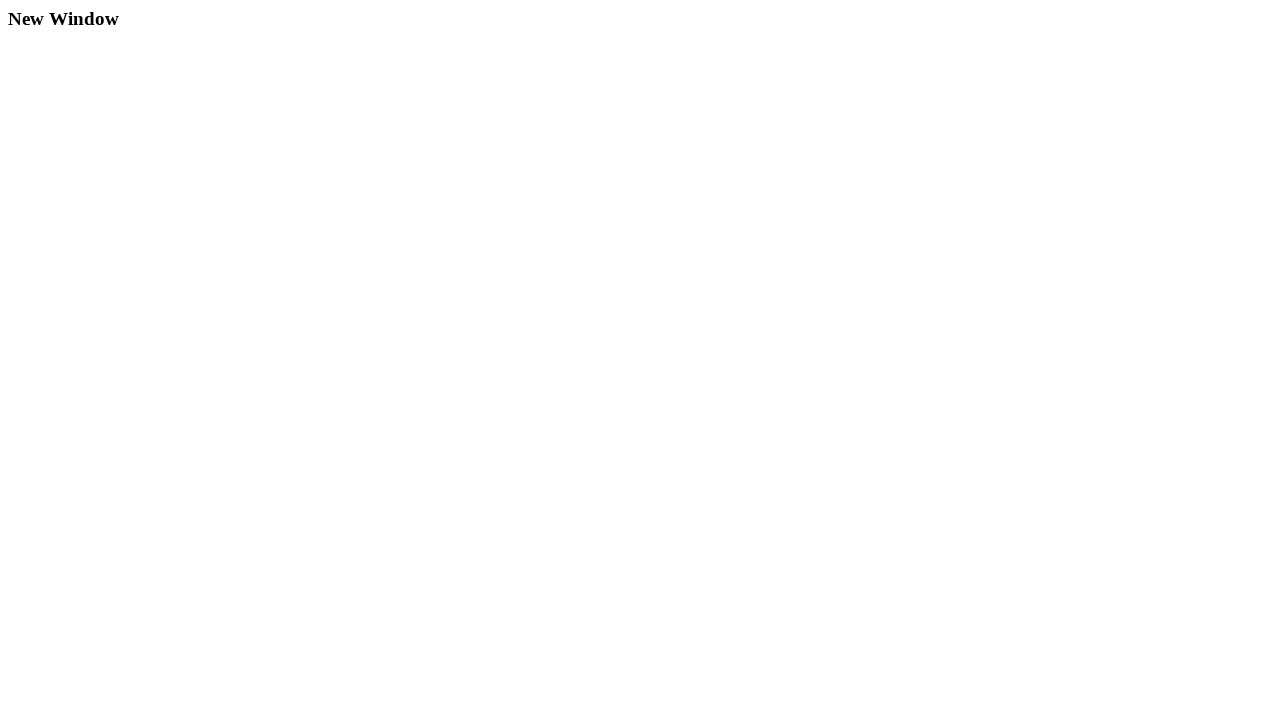

Verified h3 element is present in new window
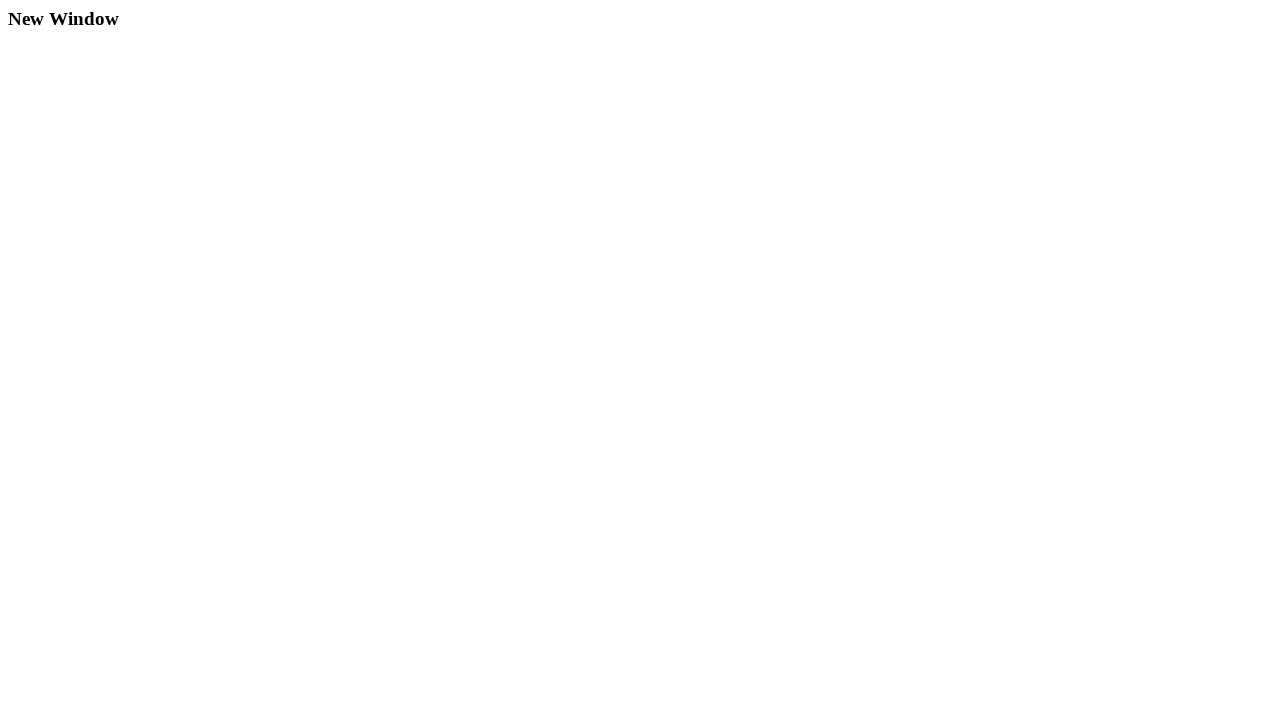

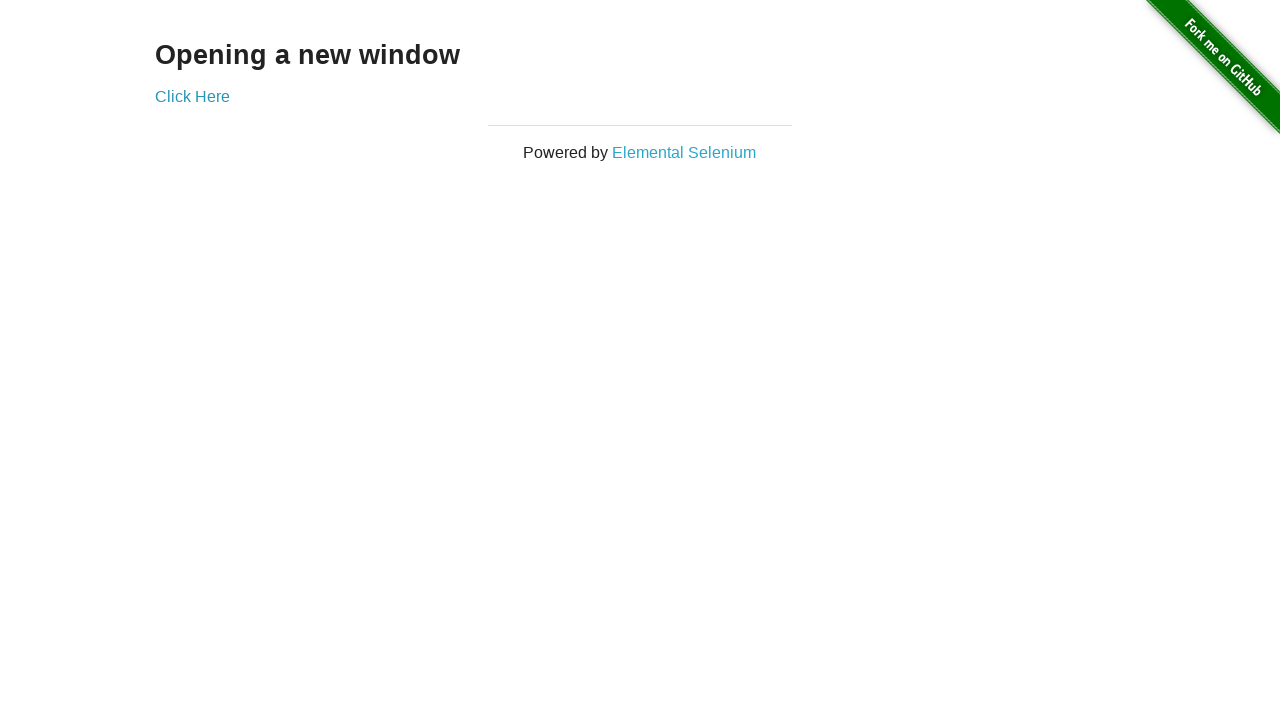